Tests drag and drop functionality by dragging an element from a source location and dropping it onto a target droppable area.

Starting URL: https://testautomationpractice.blogspot.com/

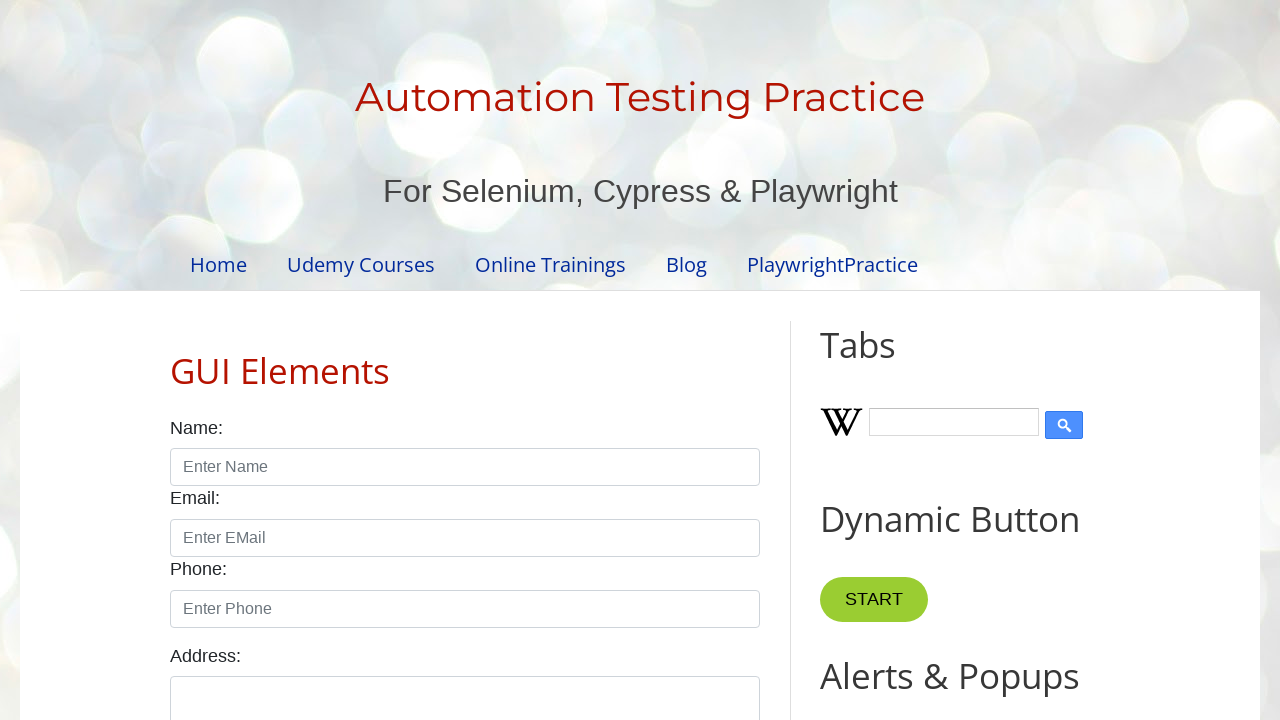

Located the draggable source element with id='draggable'
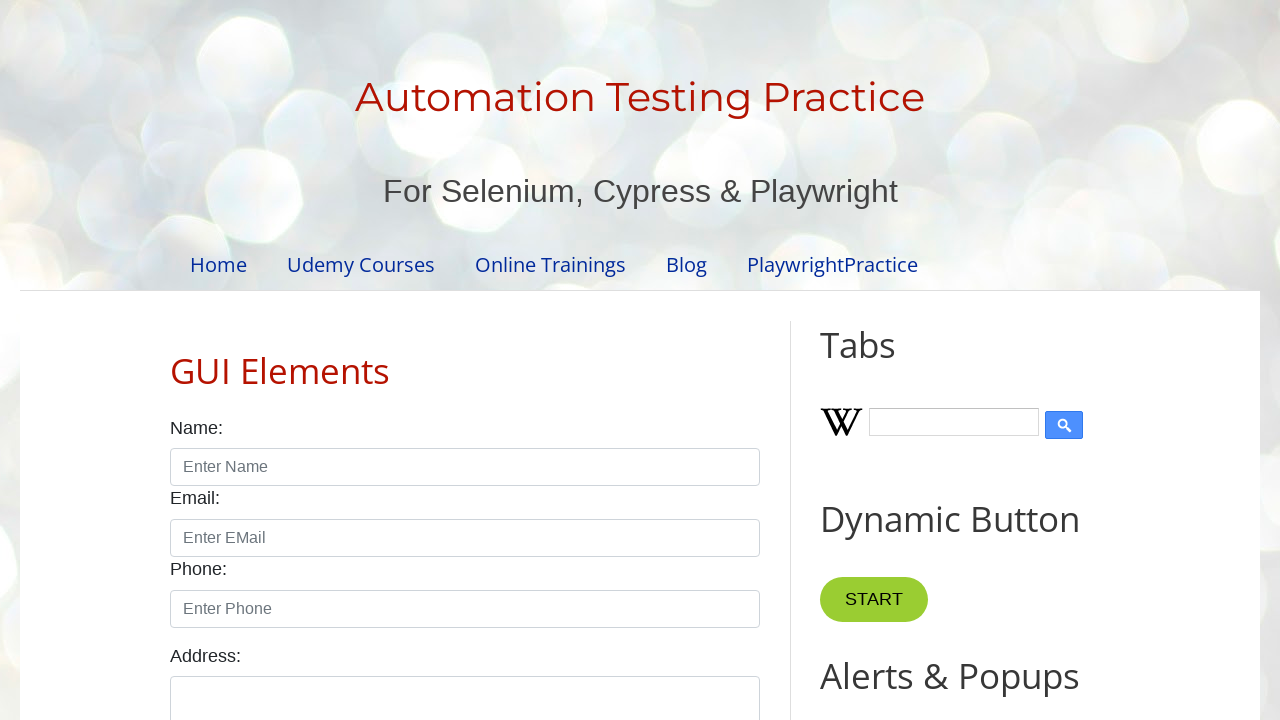

Located the droppable target element with id='droppable'
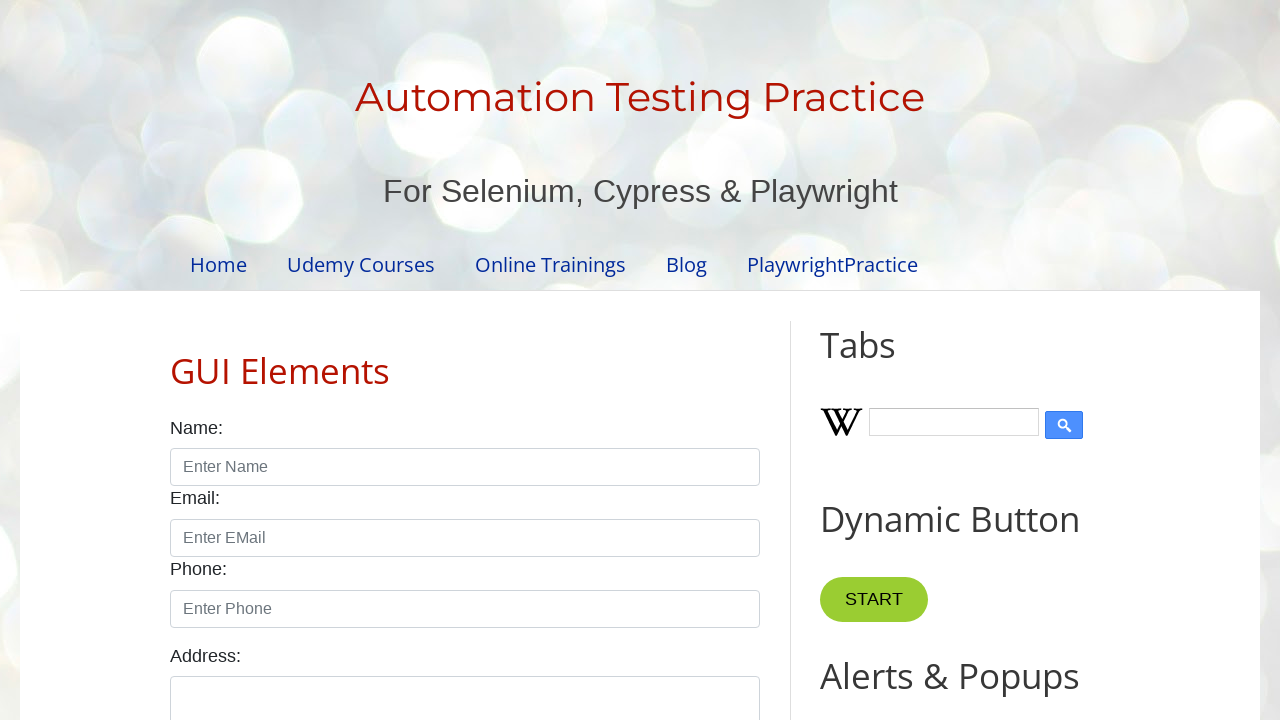

Dragged source element onto target droppable area at (1015, 386)
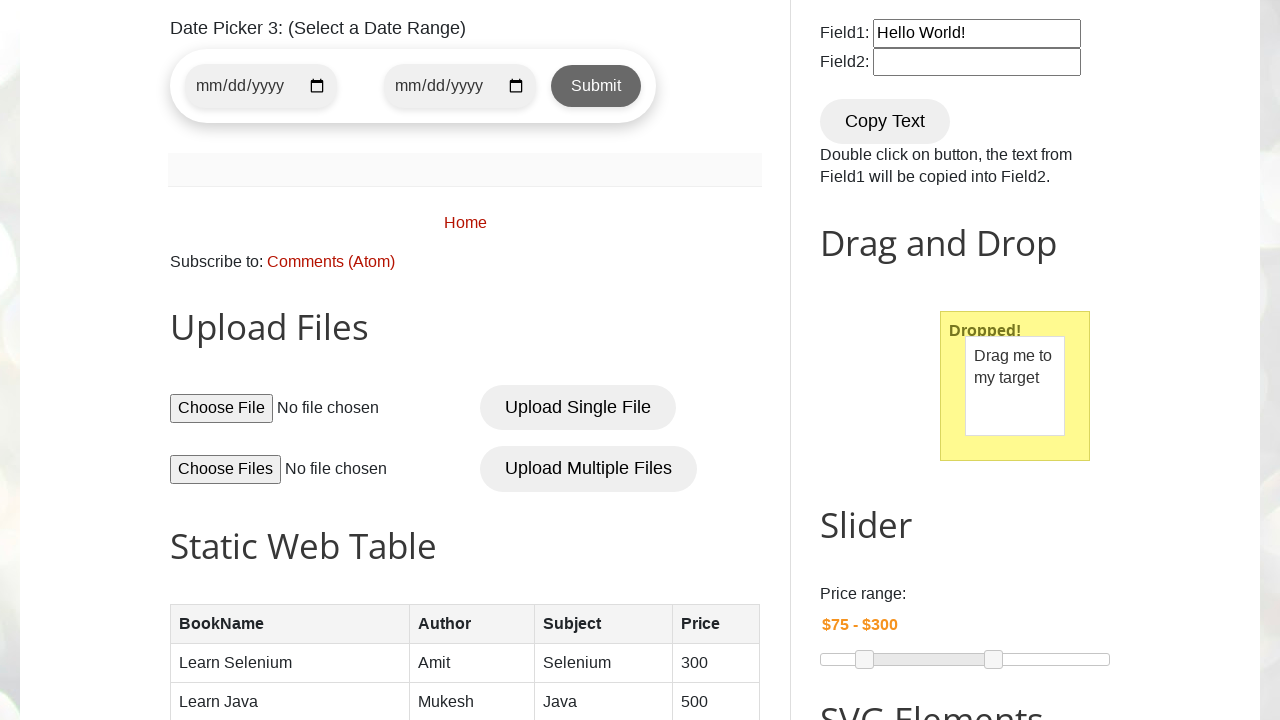

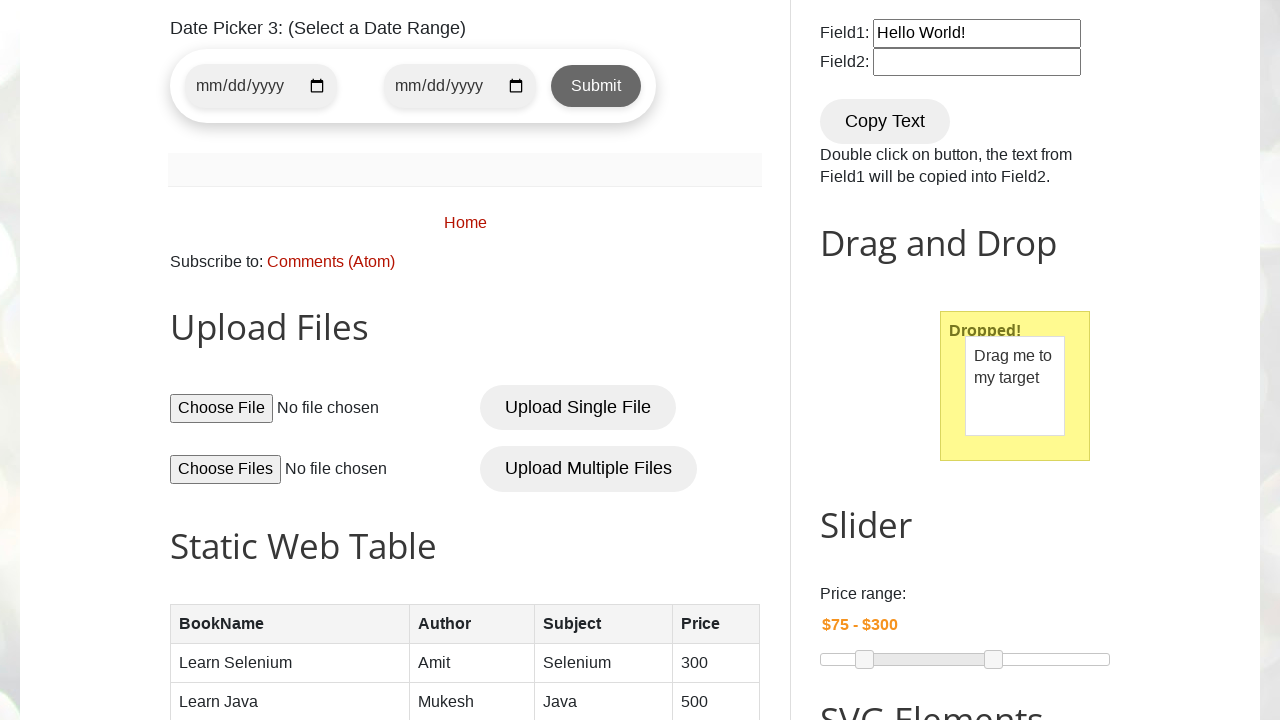